Tests navigation elements on a bike website by clicking on various UI elements including the BIKE text, heading, phone icon, banner button, and navigation menu.

Starting URL: https://my-bike-six.vercel.app/

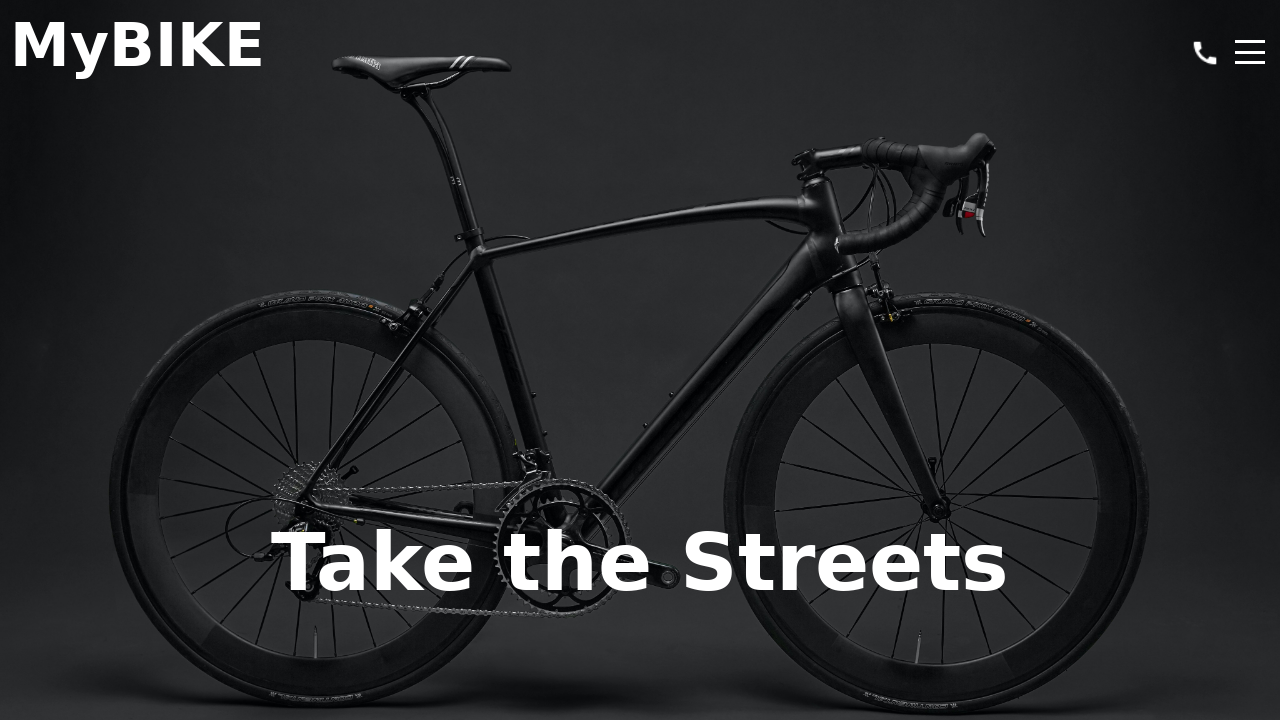

Clicked on BIKE text at (187, 45) on internal:text="BIKE"s
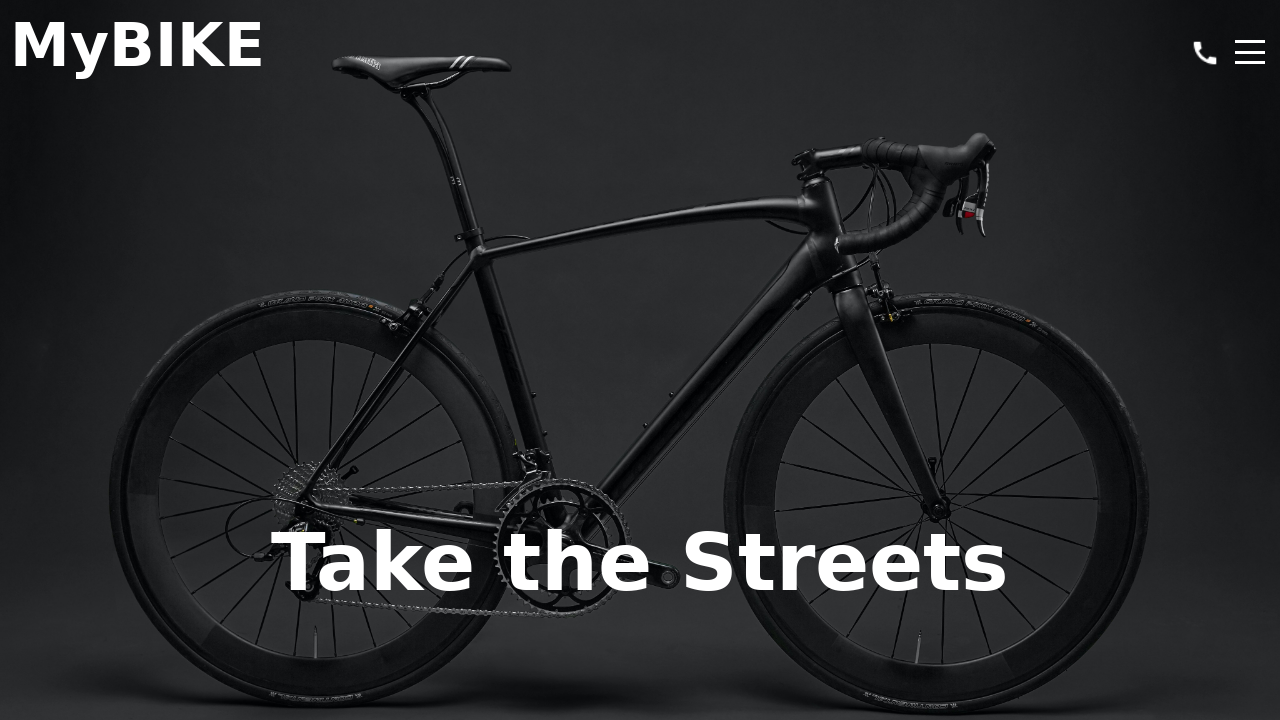

Clicked on 'Take the Streets' heading at (640, 562) on internal:role=heading[name="Take the Streets"i]
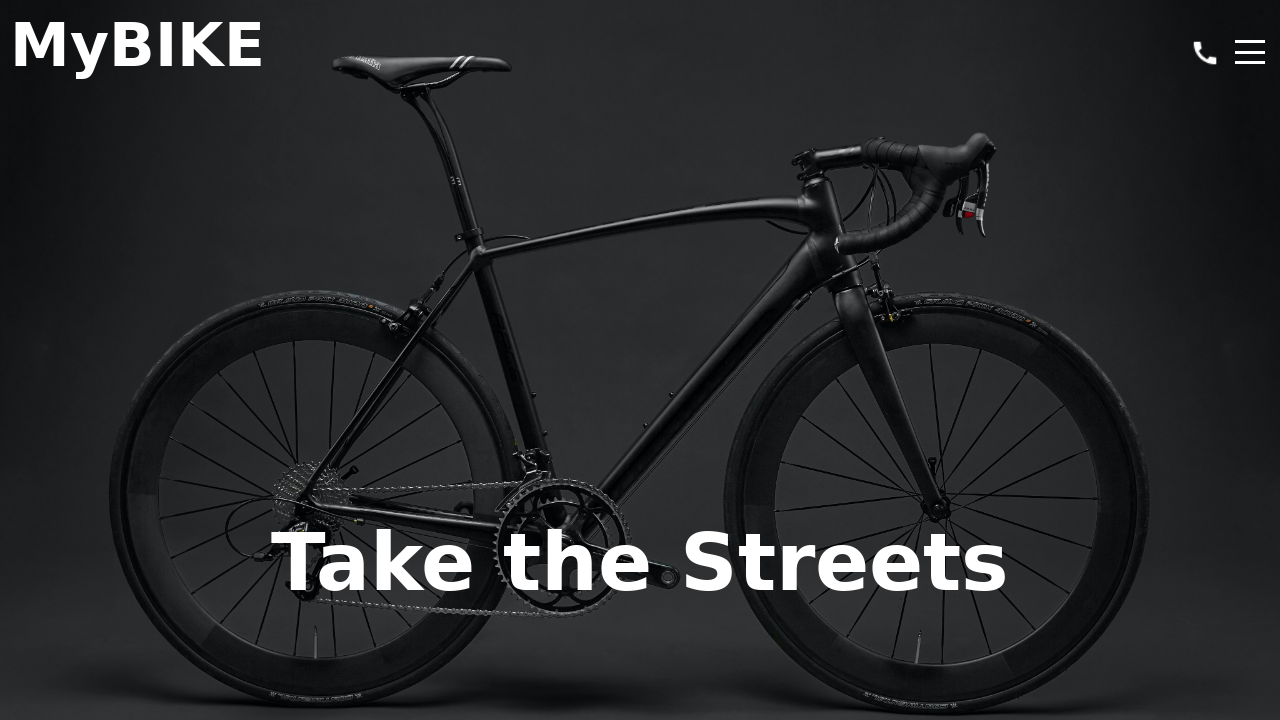

Clicked on Phone Icon image at (1205, 53) on internal:role=img[name="Phone Icon"i]
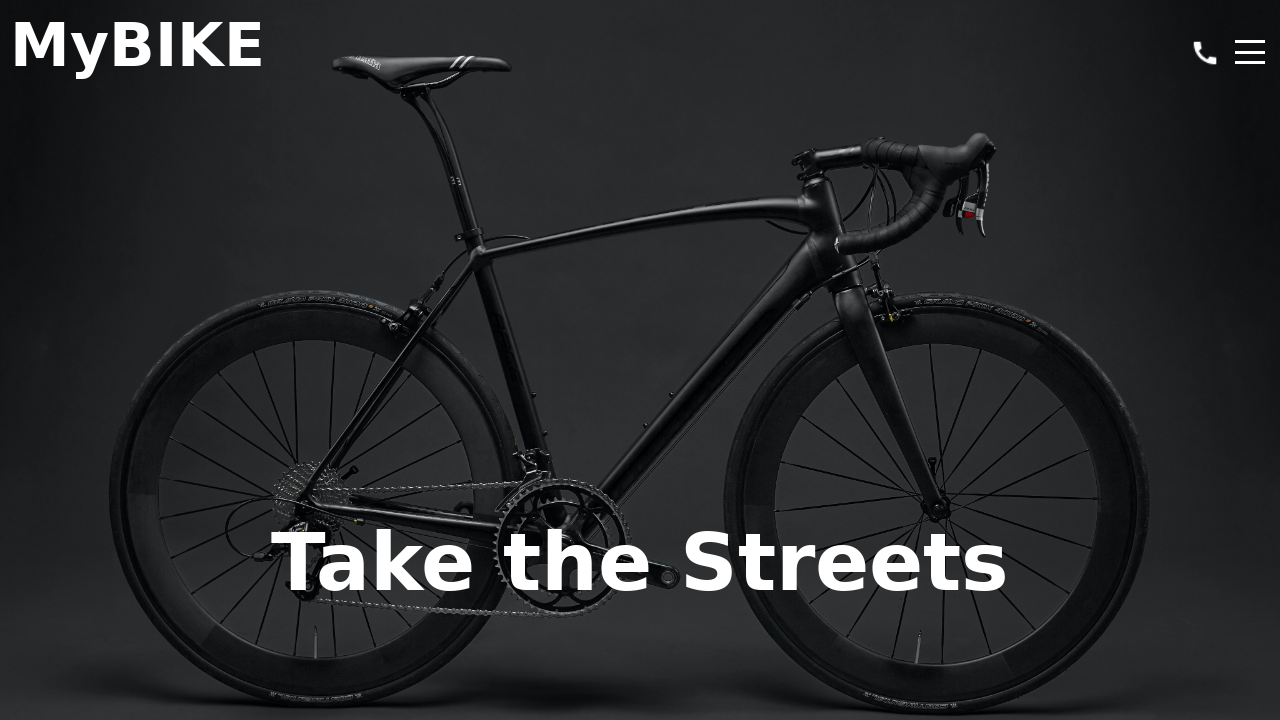

Clicked banner button to open menu at (1250, 52) on internal:role=banner >> internal:role=button
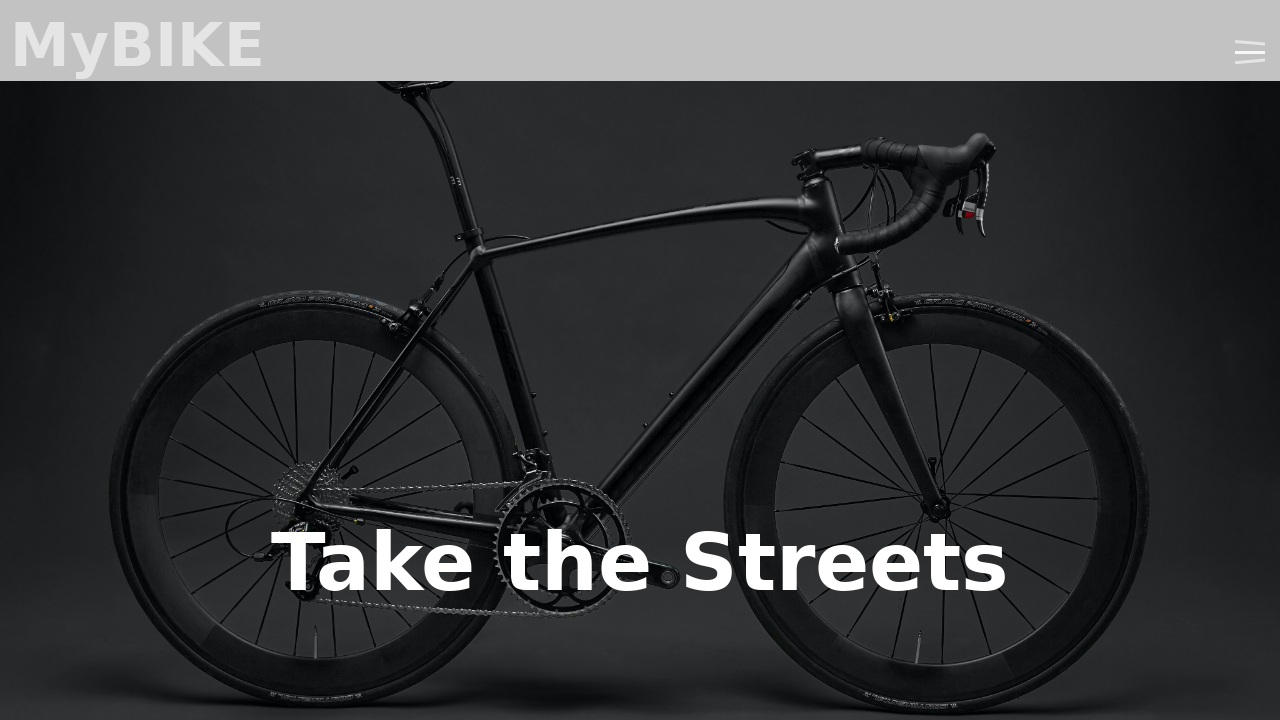

Clicked on navigation menu text at (640, 285) on internal:text="HomeAbout UsCompare"i
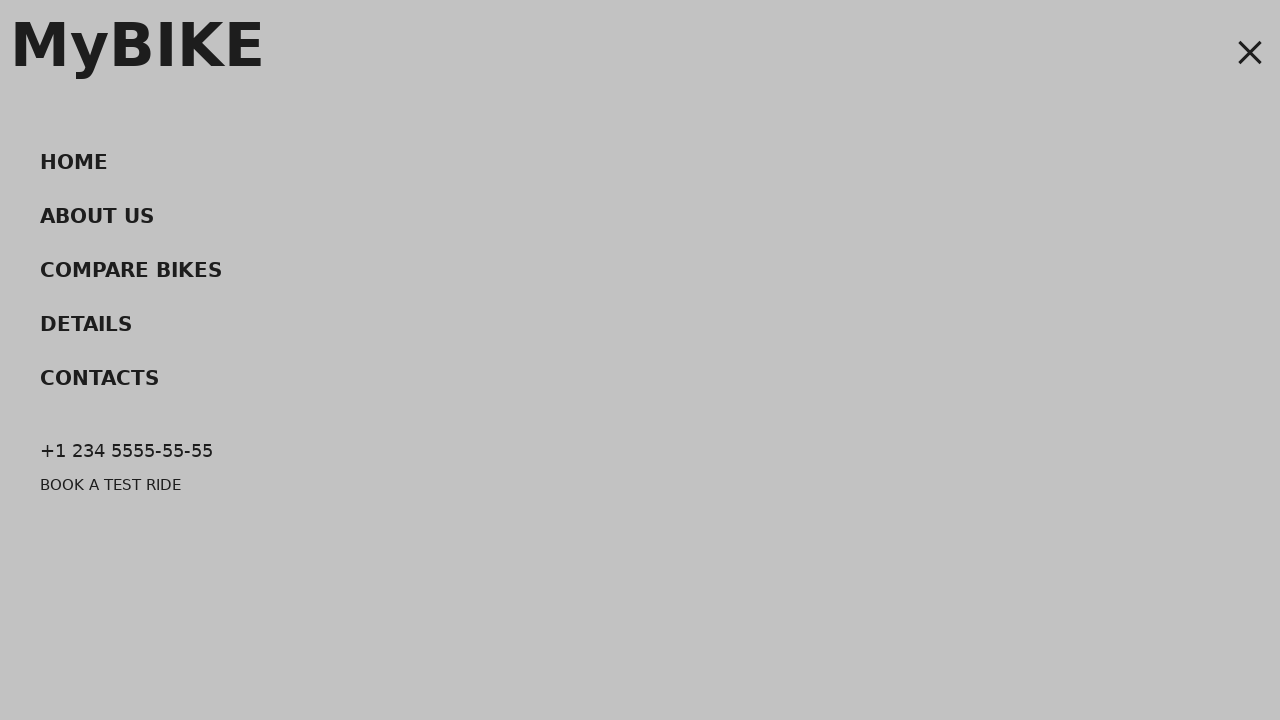

Clicked banner button again to close menu at (1250, 52) on internal:role=banner >> internal:role=button
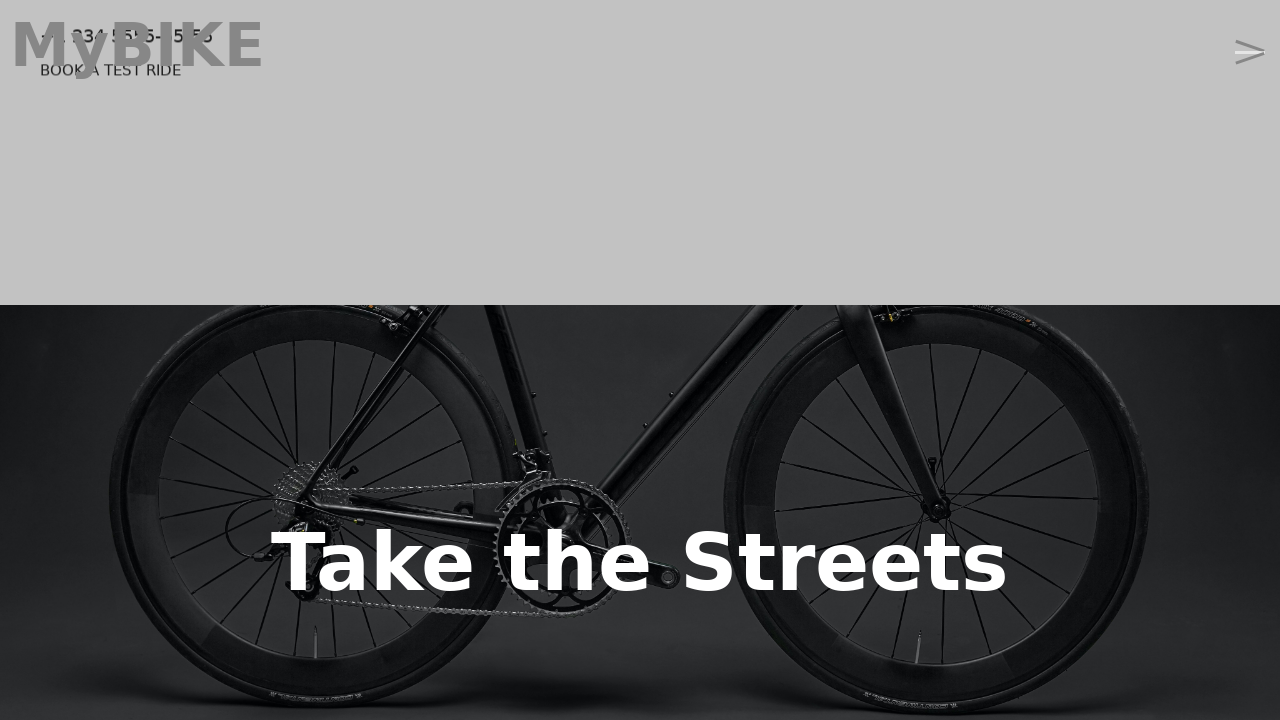

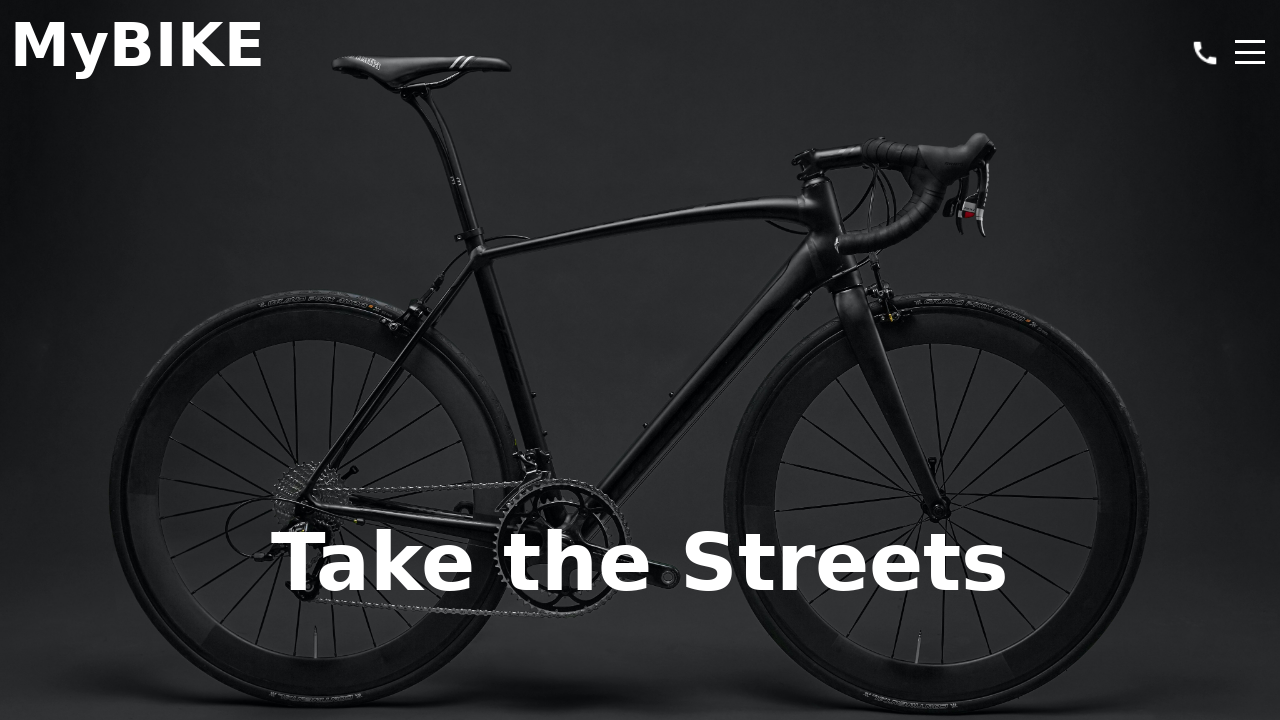